Tests multi-level dropdown navigation by hovering over menu items and clicking on a nested submenu option

Starting URL: http://demo.automationtesting.in/Register.html

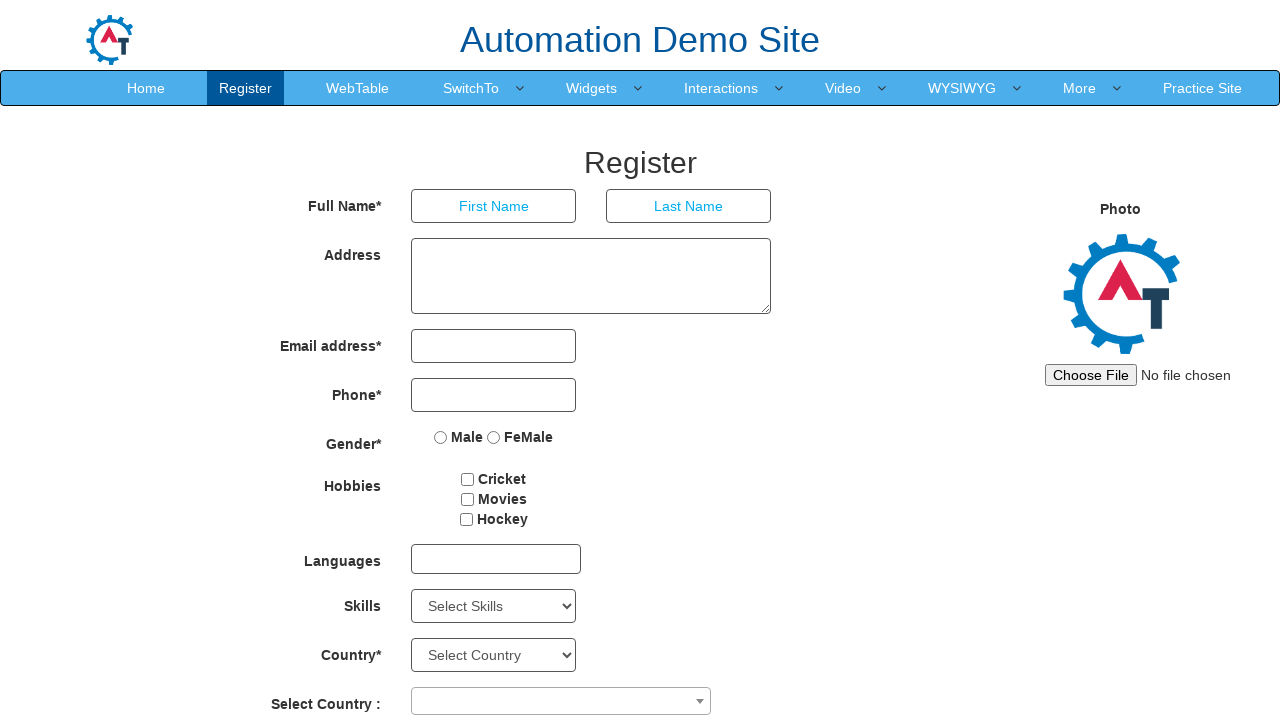

Hovered over 'Interactions' menu item to reveal submenu at (721, 88) on xpath=//a[contains(text(), 'Interactions')]
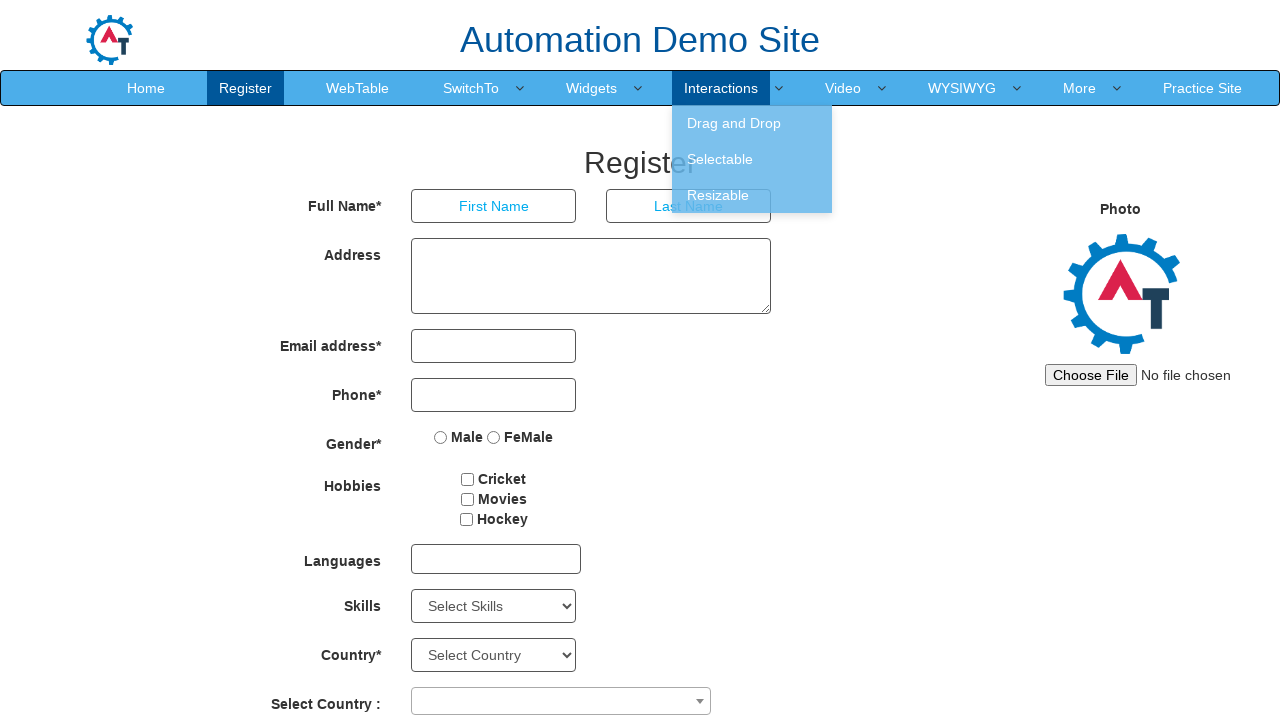

Hovered over 'Drag and Drop' submenu option to reveal nested submenu at (752, 123) on //*[@id="header"]/nav/div/div[2]/ul/li[6]/ul/li[1]/a
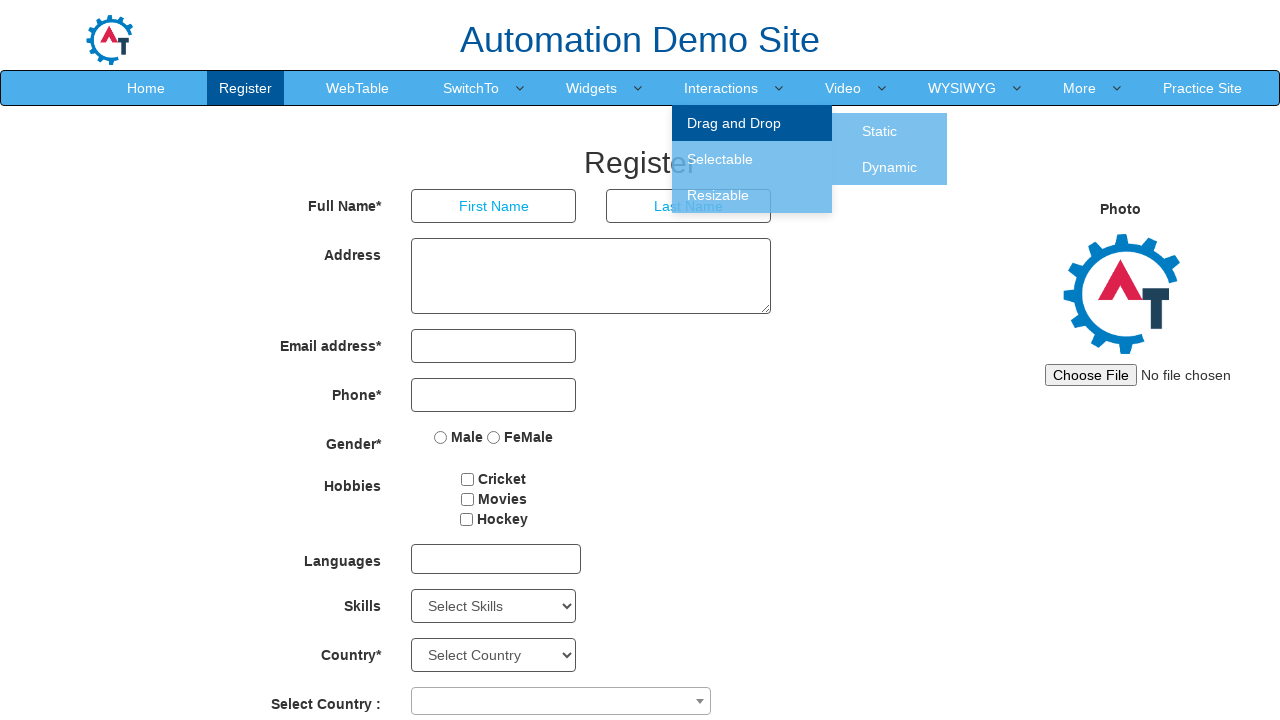

Clicked on 'Static' nested submenu option at (880, 131) on //*[@id="header"]/nav/div/div[2]/ul/li[6]/ul/li[1]/ul/li[1]/a
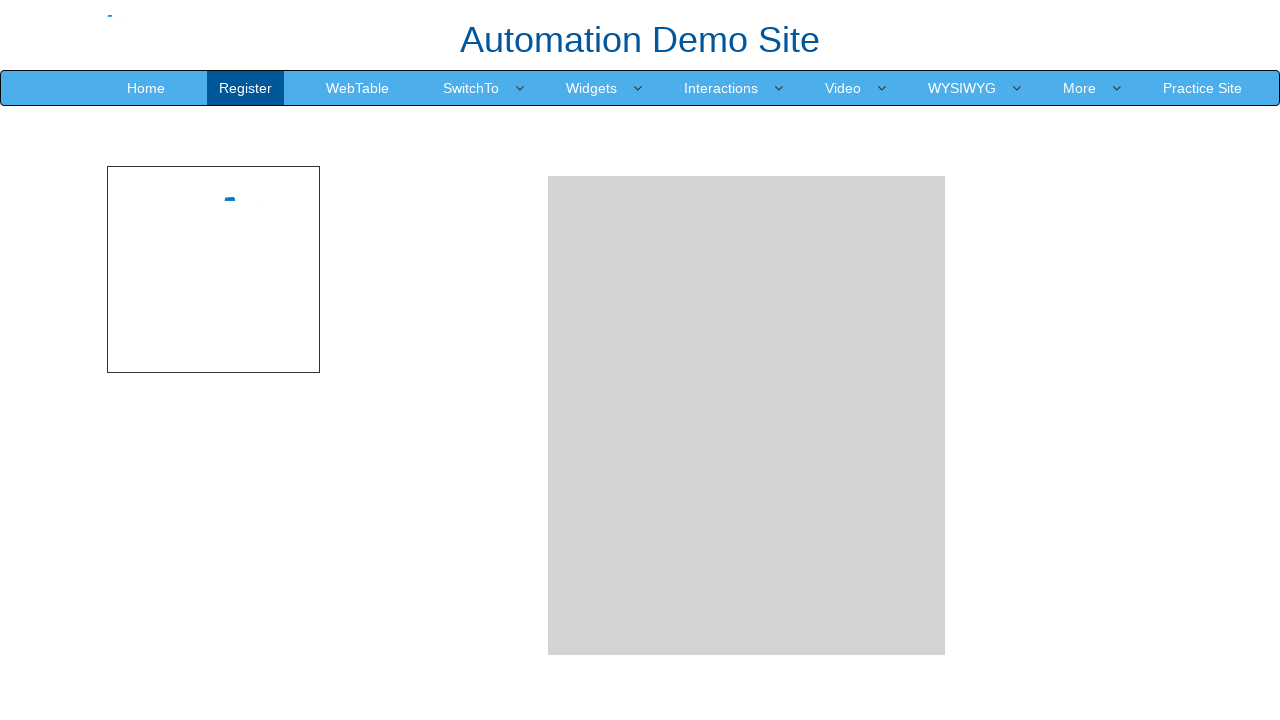

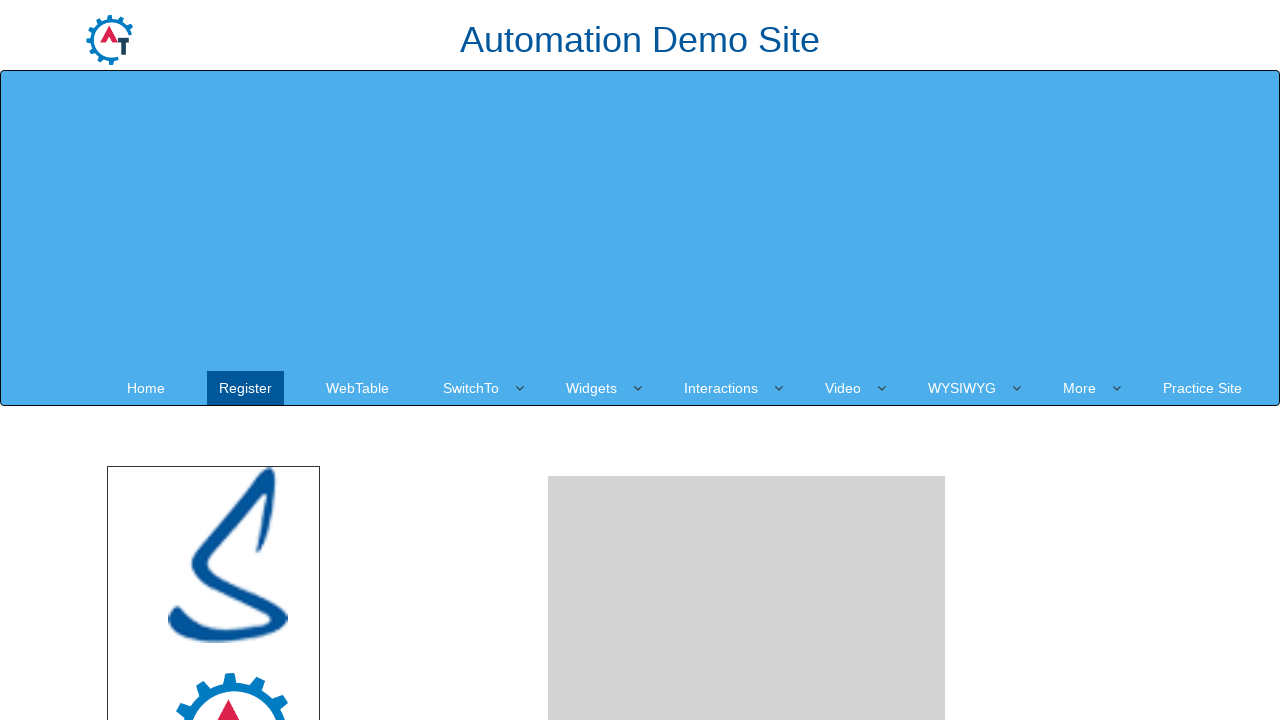